Tests adding multiple grocery items (Potato, Cauliflower, Onion, Tomato) to a shopping cart by iterating through product listings and clicking the add button for matching items

Starting URL: https://rahulshettyacademy.com/seleniumPractise/

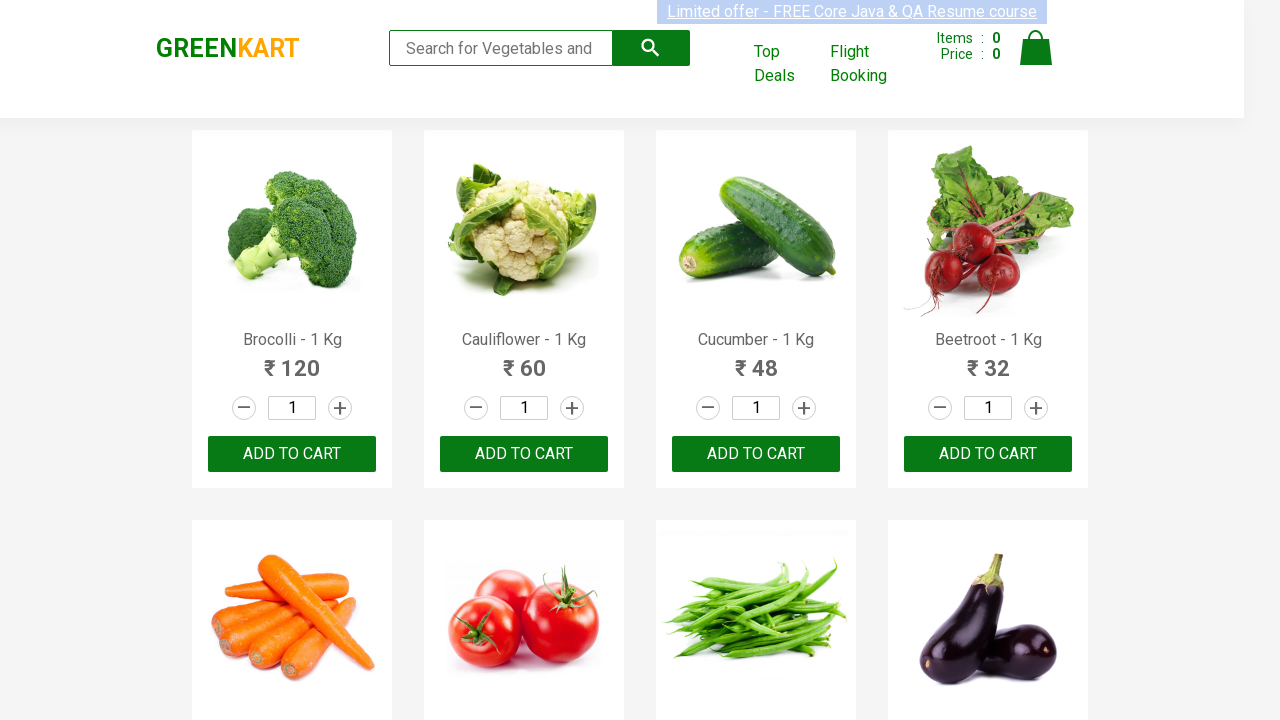

Waited for product names to load on the page
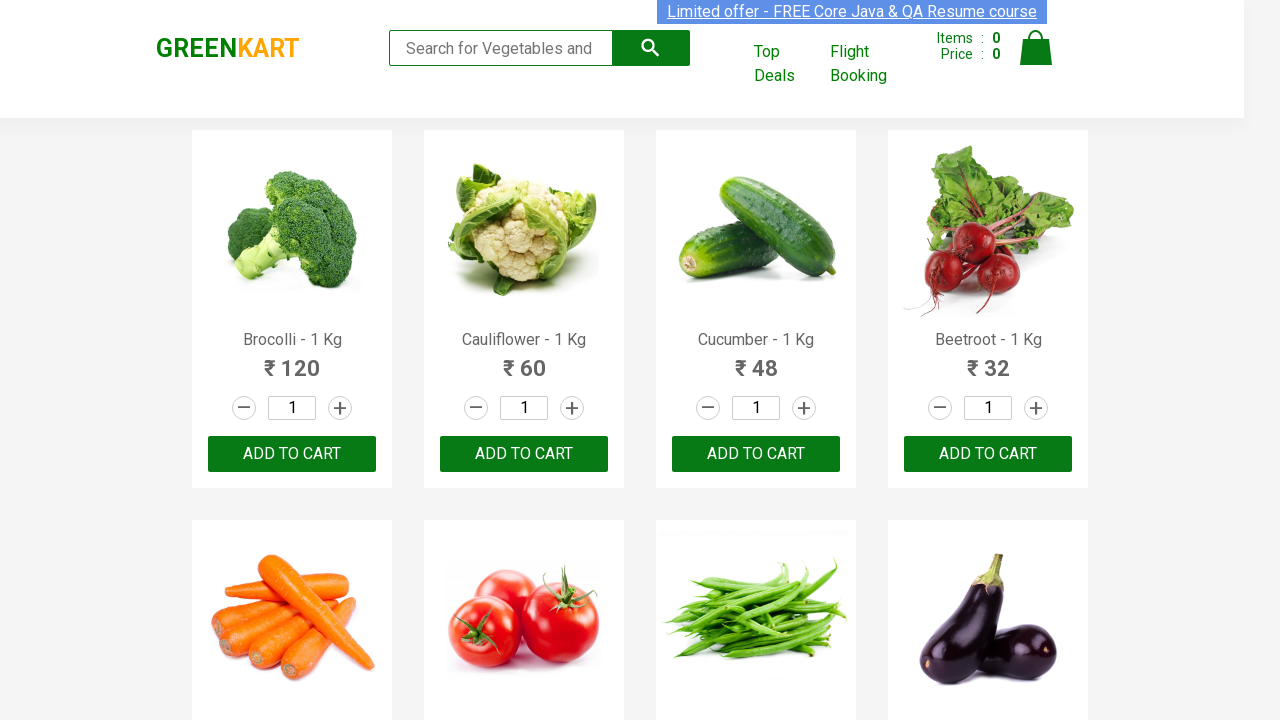

Retrieved all product name elements from the page
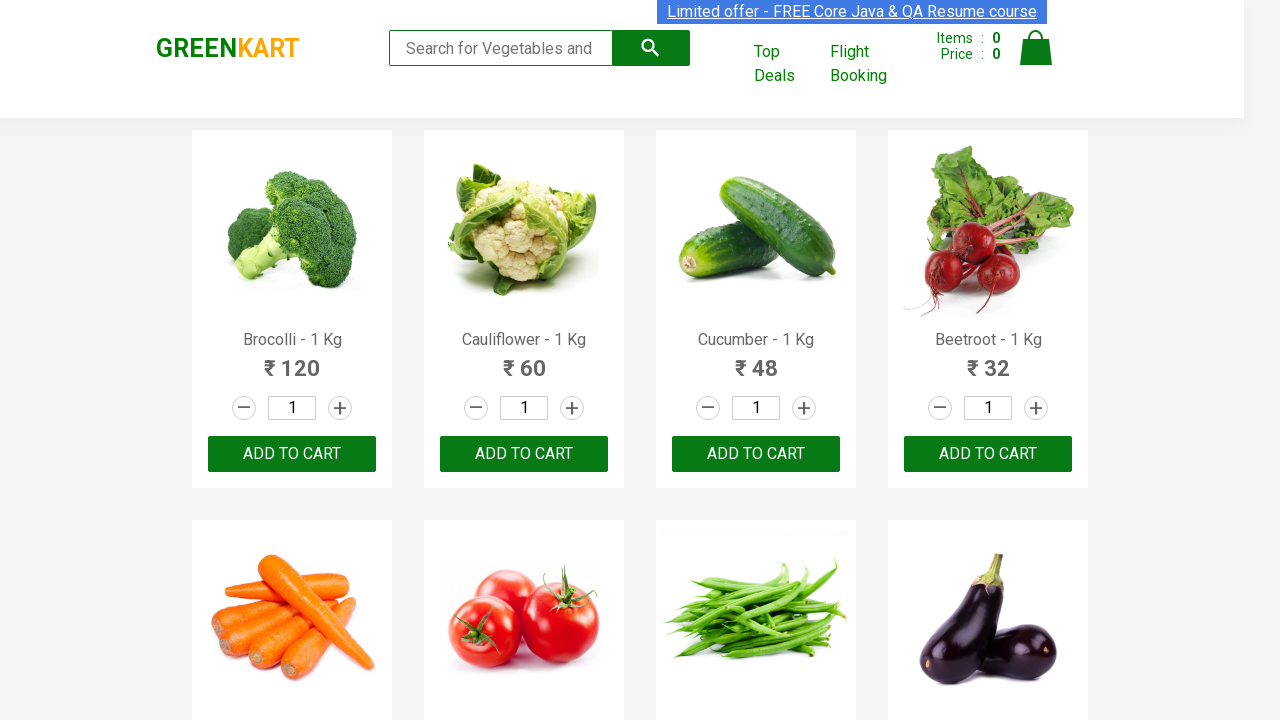

Retrieved all add button elements from product actions
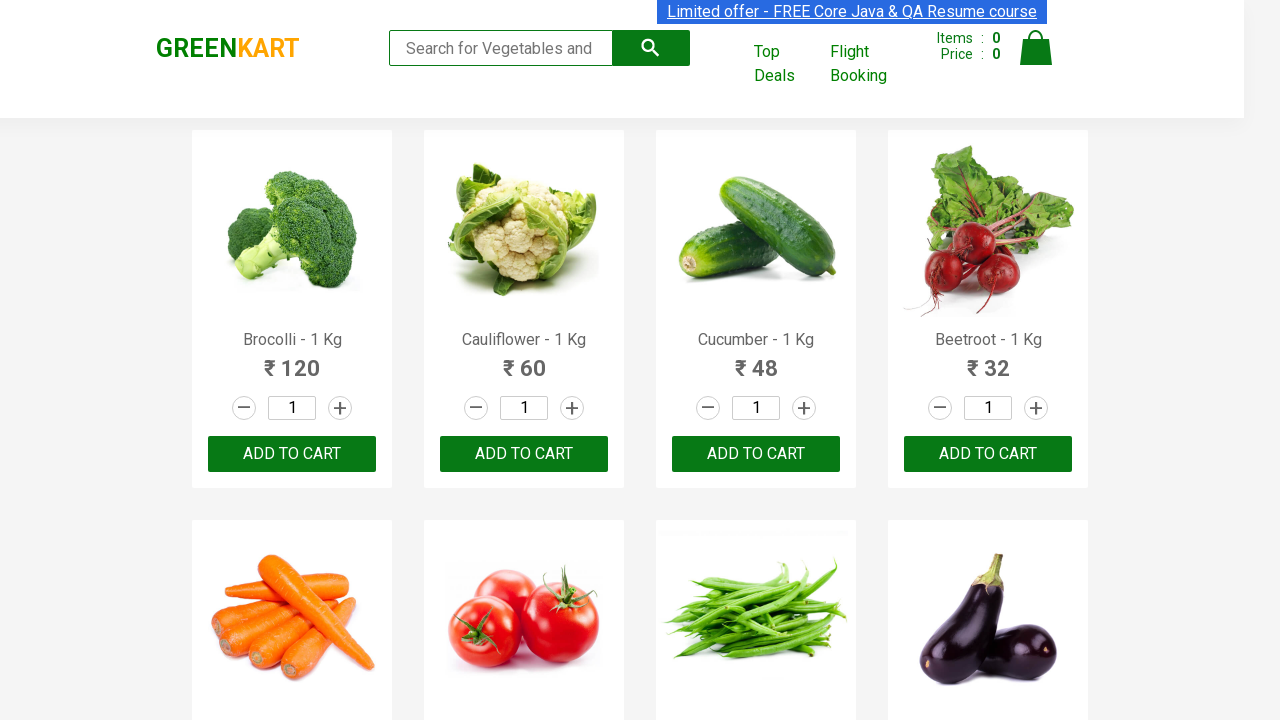

Clicked add button for Cauliflower at (524, 454) on div.product-action button >> nth=1
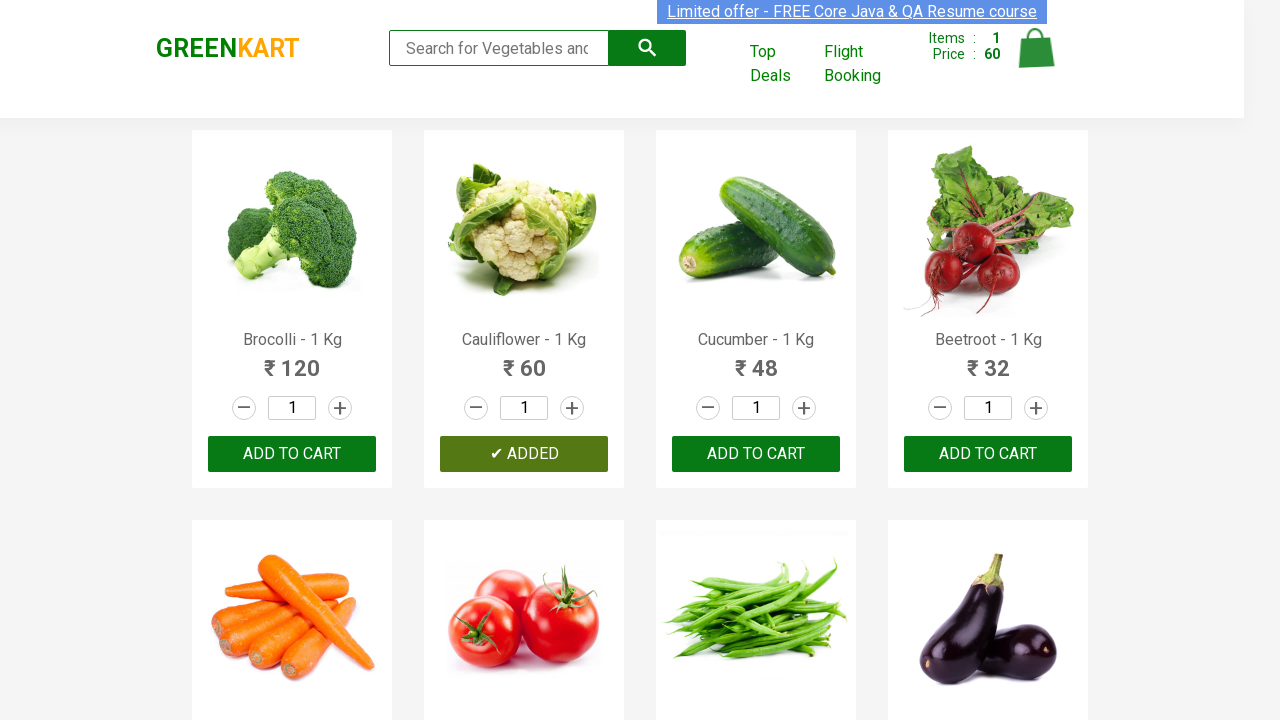

Waited for cart to update after adding Cauliflower
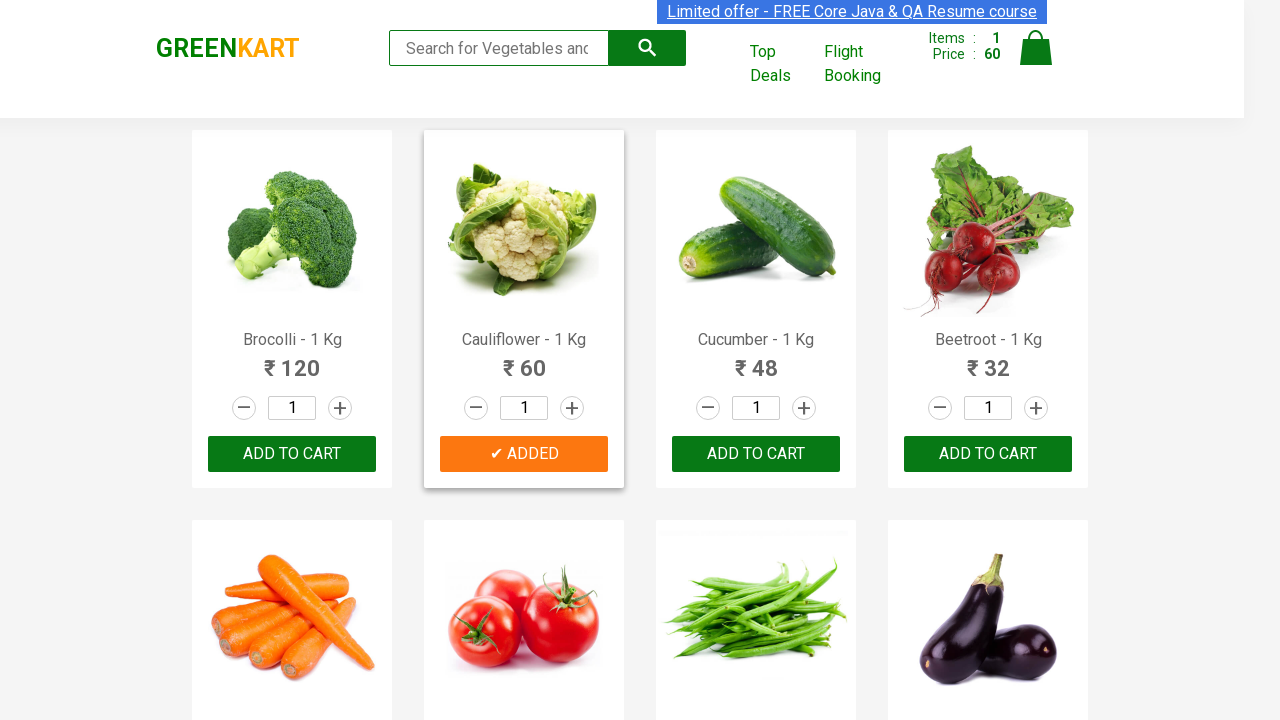

Clicked add button for Tomato at (524, 360) on div.product-action button >> nth=5
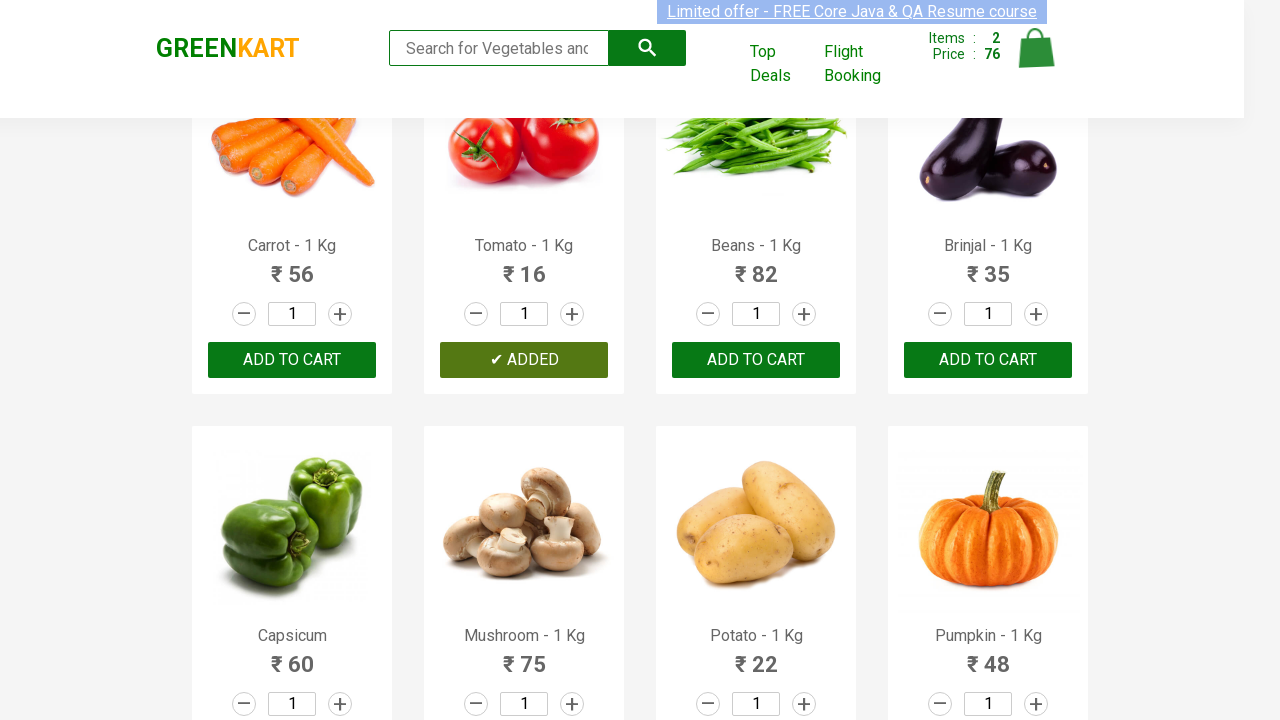

Waited for cart to update after adding Tomato
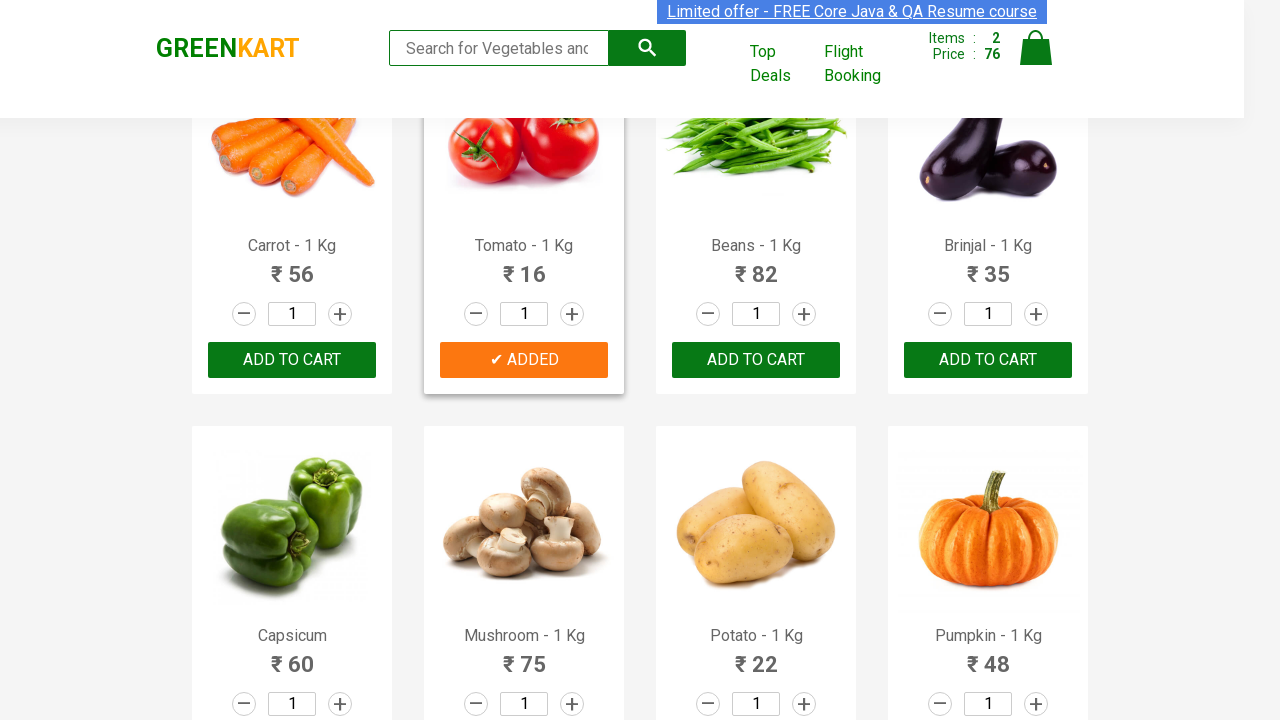

Clicked add button for Potato at (756, 360) on div.product-action button >> nth=10
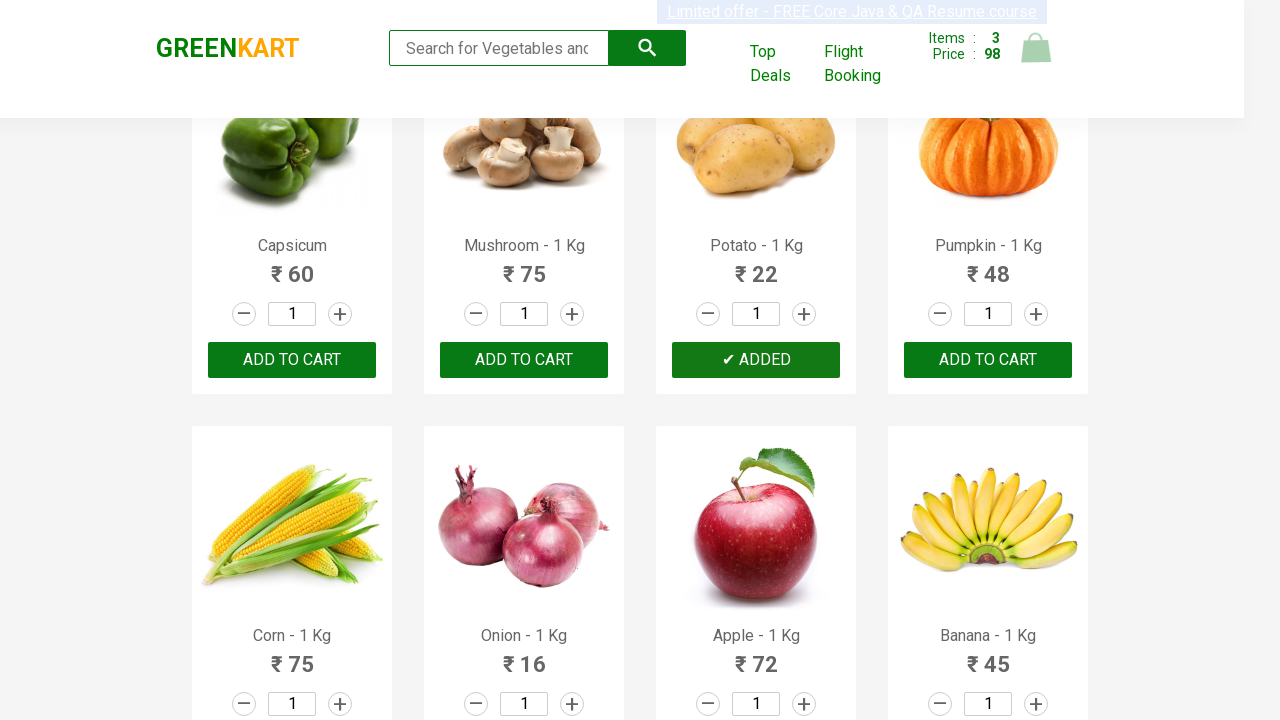

Waited for cart to update after adding Potato
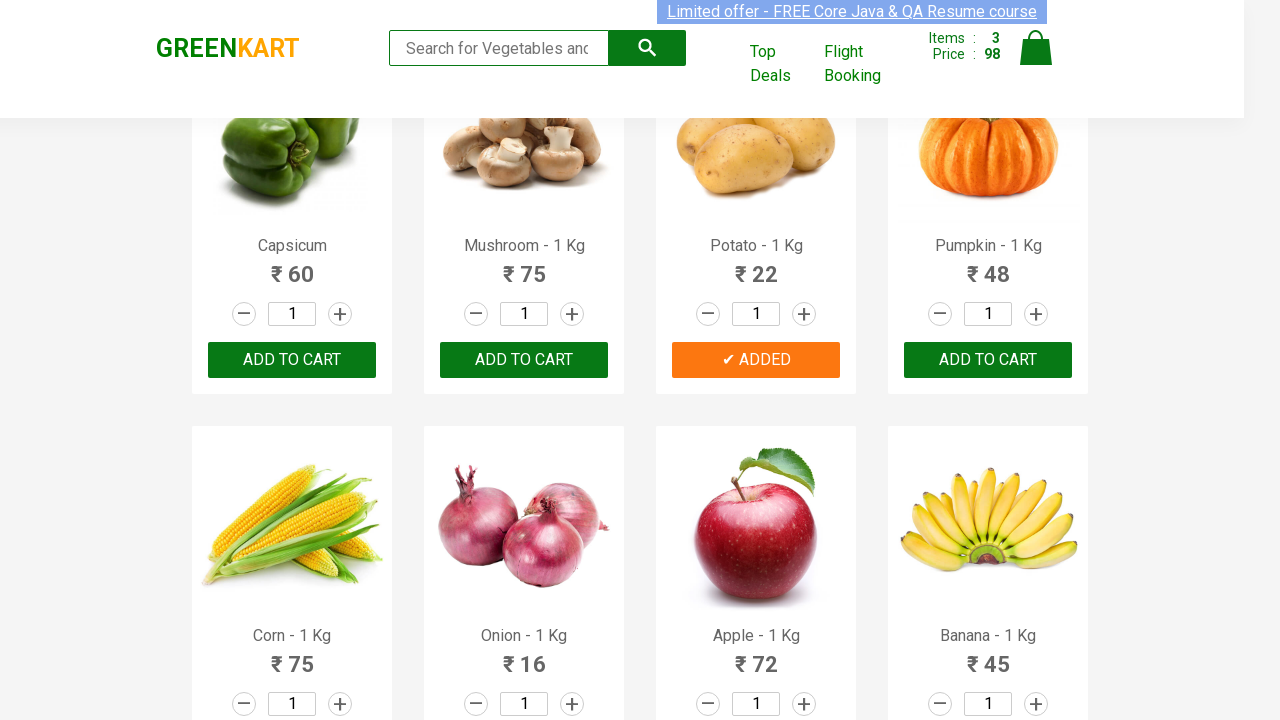

Clicked add button for Onion at (524, 360) on div.product-action button >> nth=13
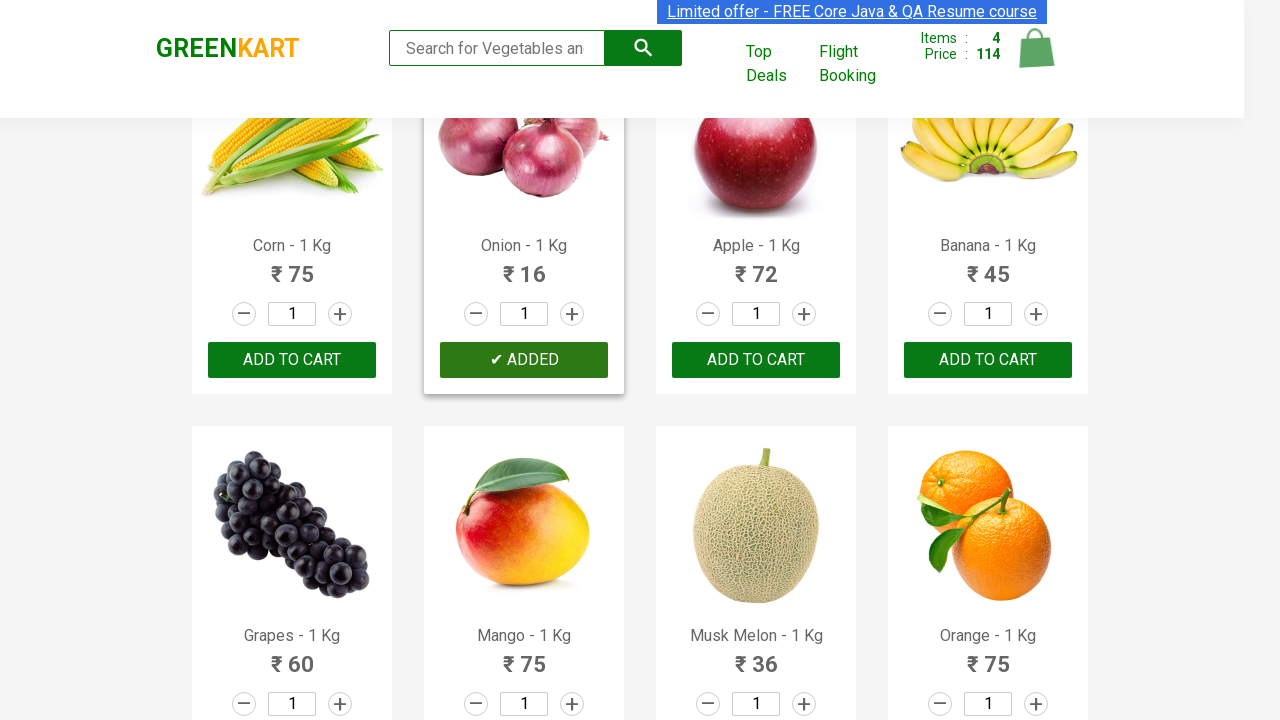

Waited for cart to update after adding Onion
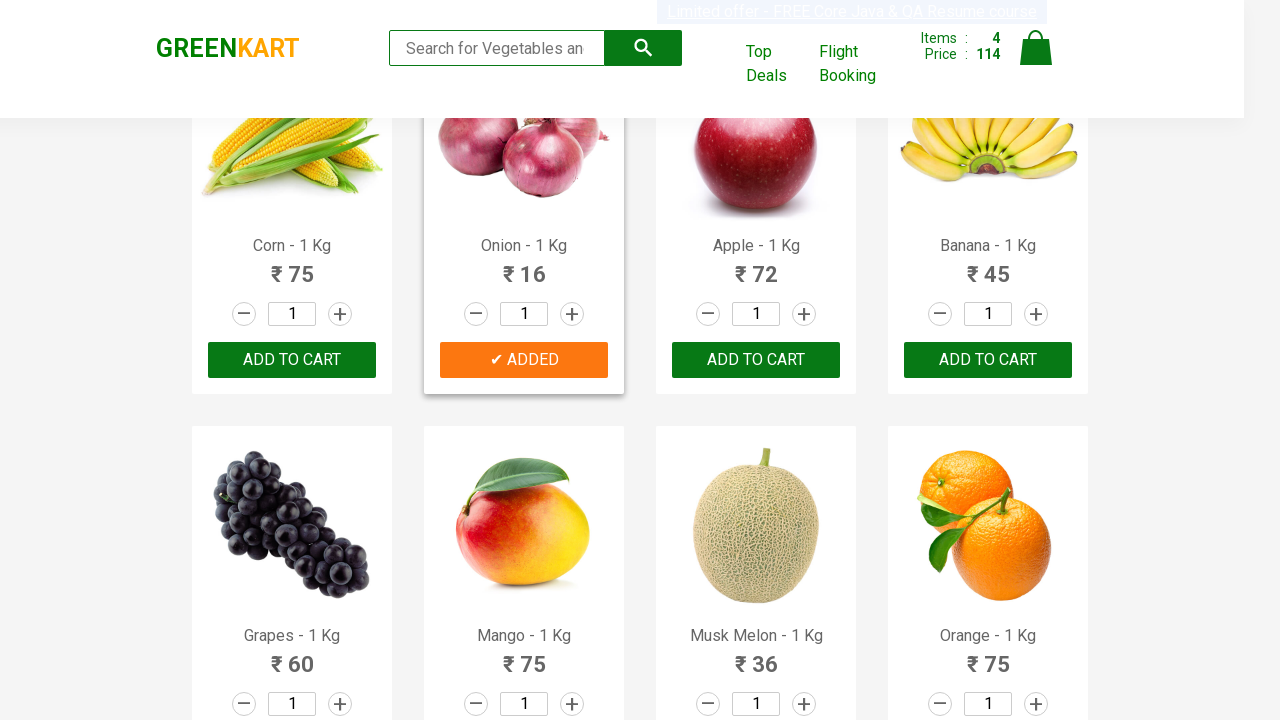

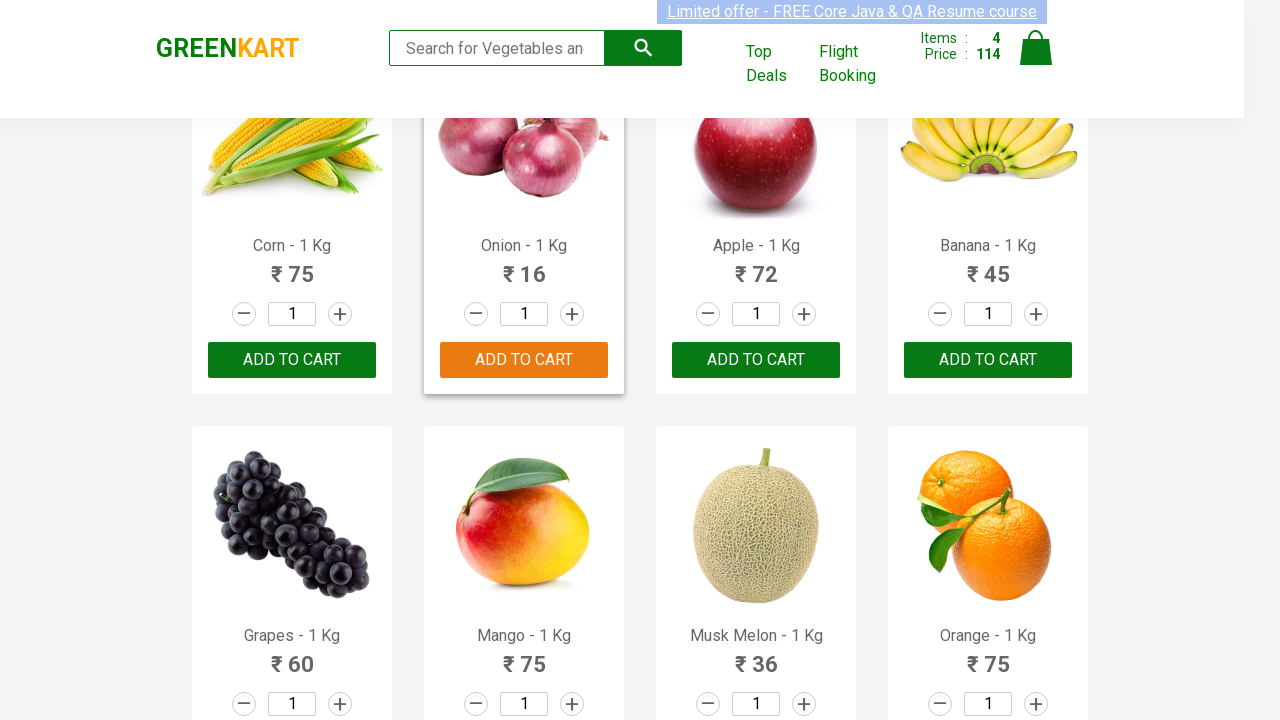